Tests checkbox, dropdown, text input, and alert functionality on an automation practice page by selecting a checkbox, using its label text to select a dropdown option, entering it in a text field, and verifying an alert message.

Starting URL: https://rahulshettyacademy.com/AutomationPractice/

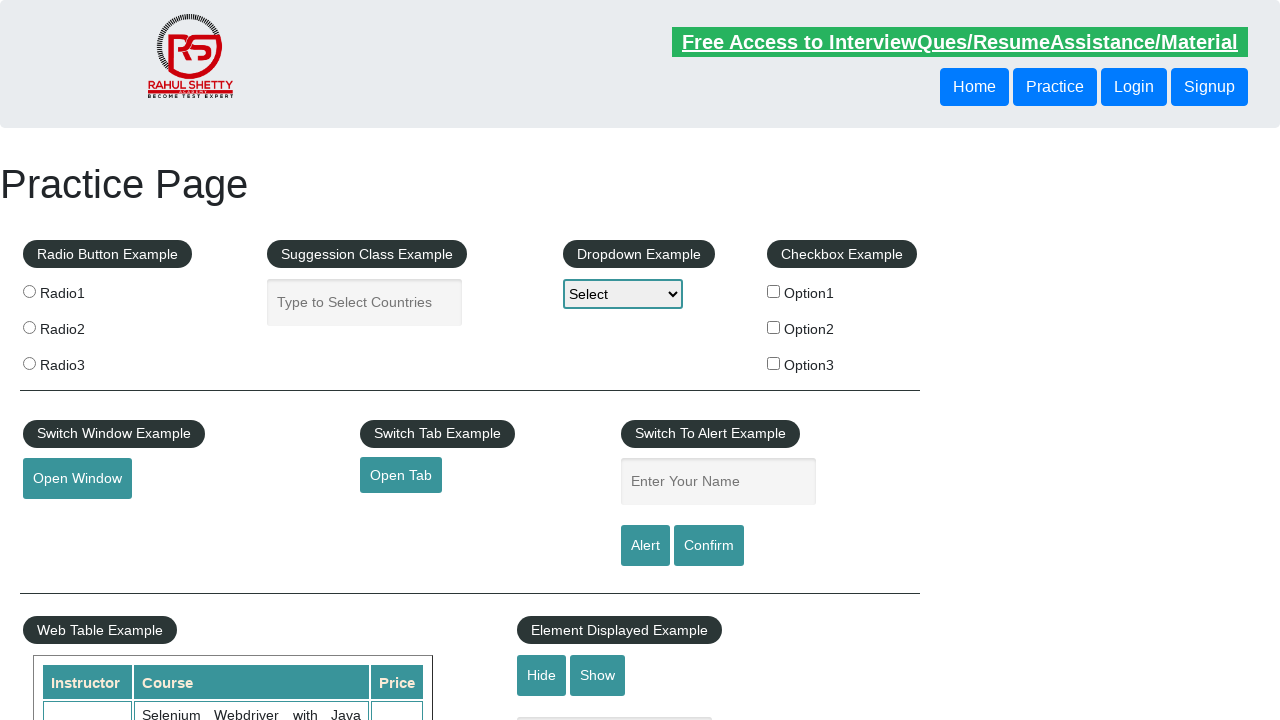

Clicked the second checkbox in the checkbox example section at (774, 327) on xpath=//*[@id='checkbox-example']/fieldset/label[2]/input
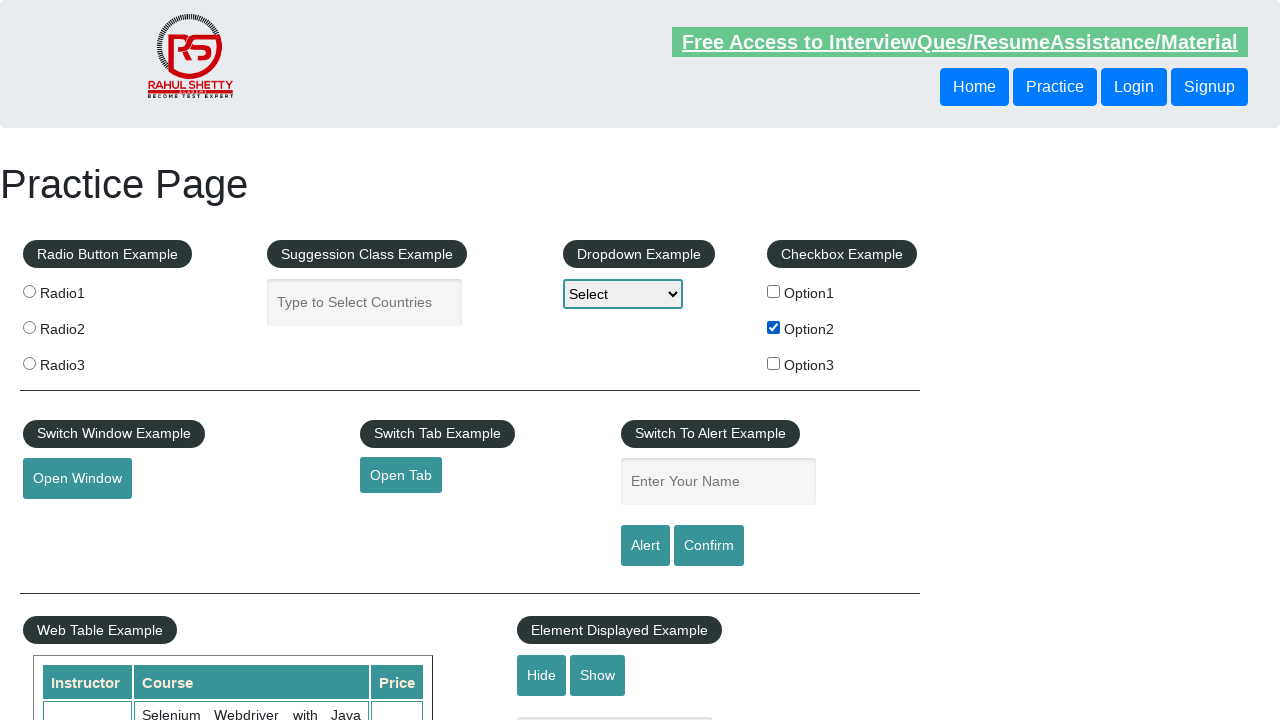

Retrieved checkbox label text: 'Option2'
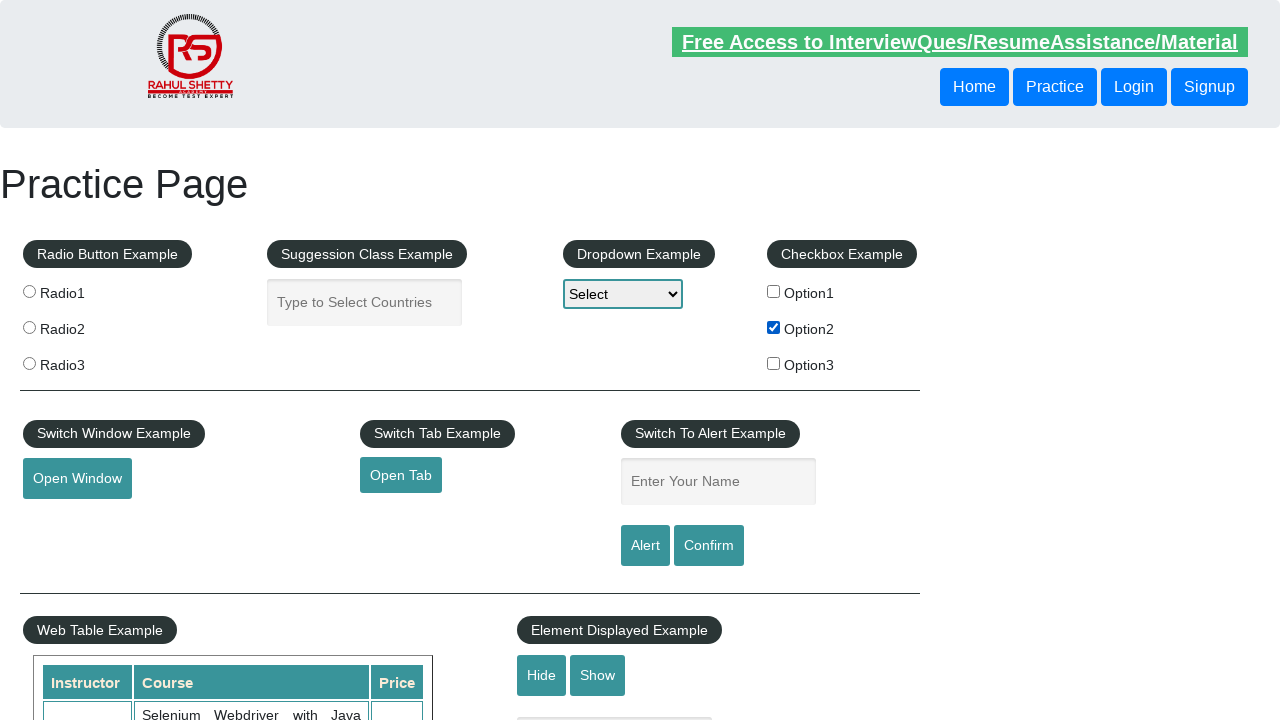

Selected dropdown option with label 'Option2' on #dropdown-class-example
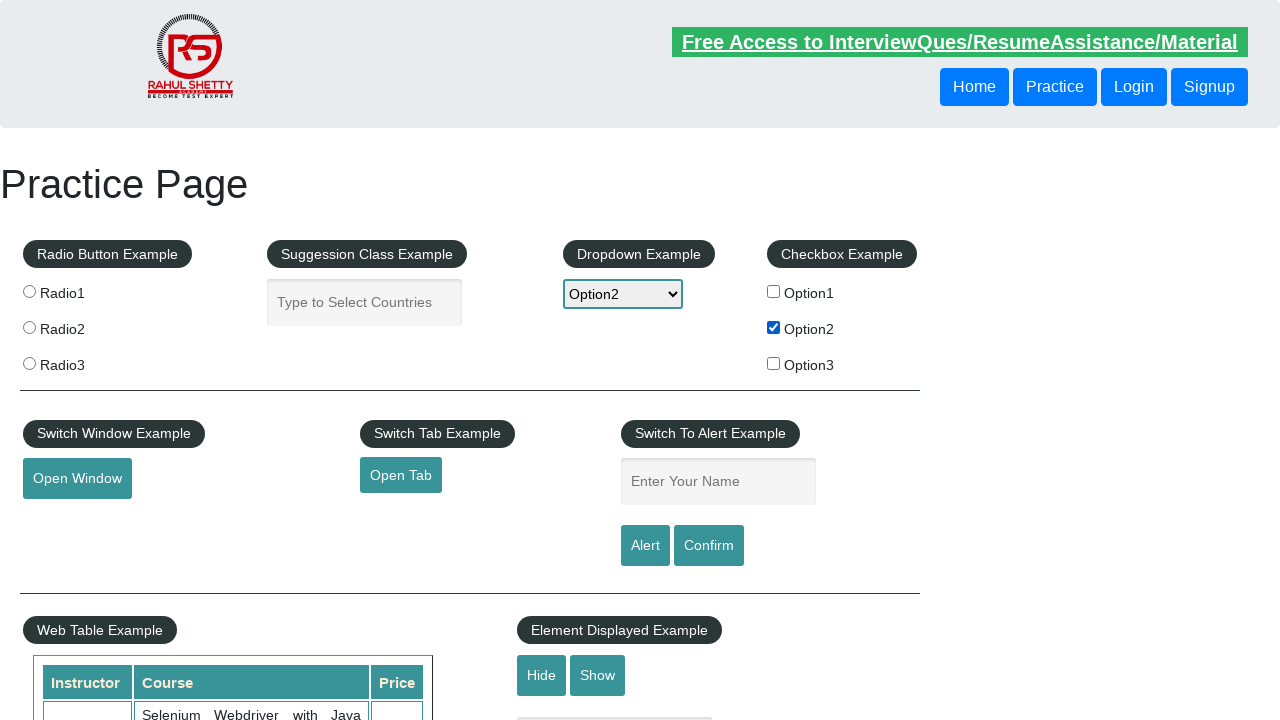

Filled name input field with 'Option2' on #name
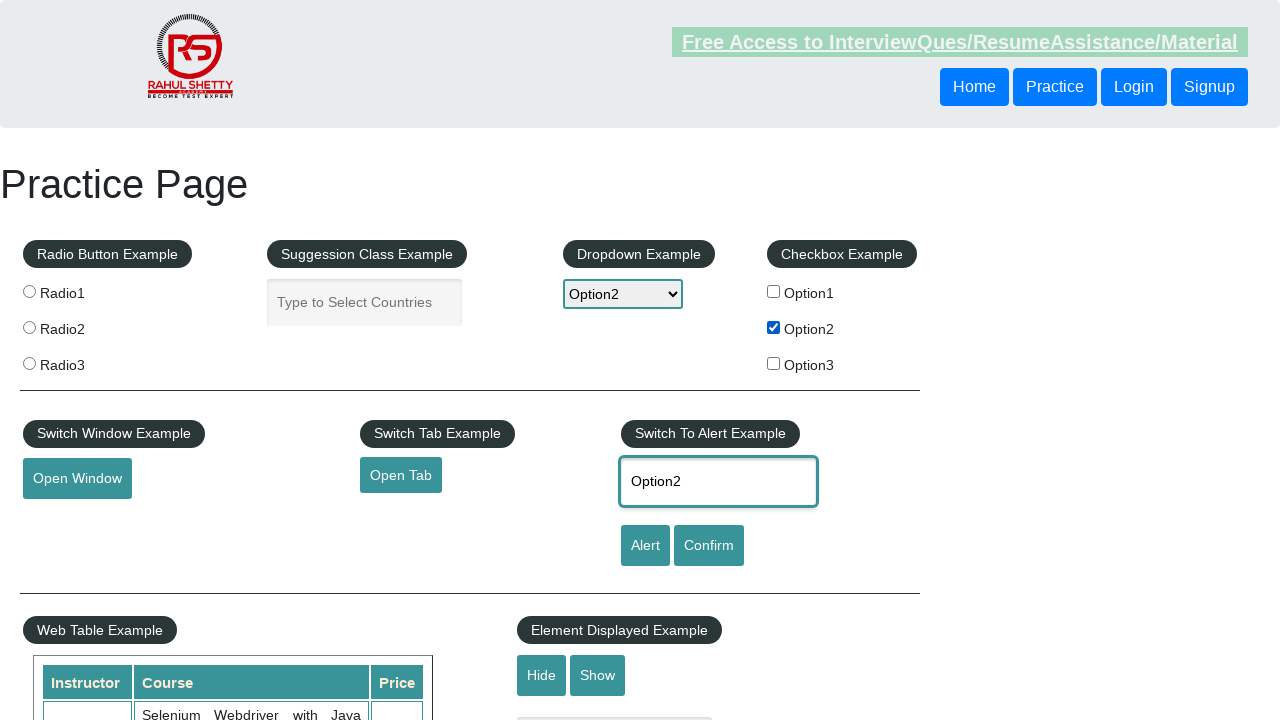

Set up dialog handler for alert
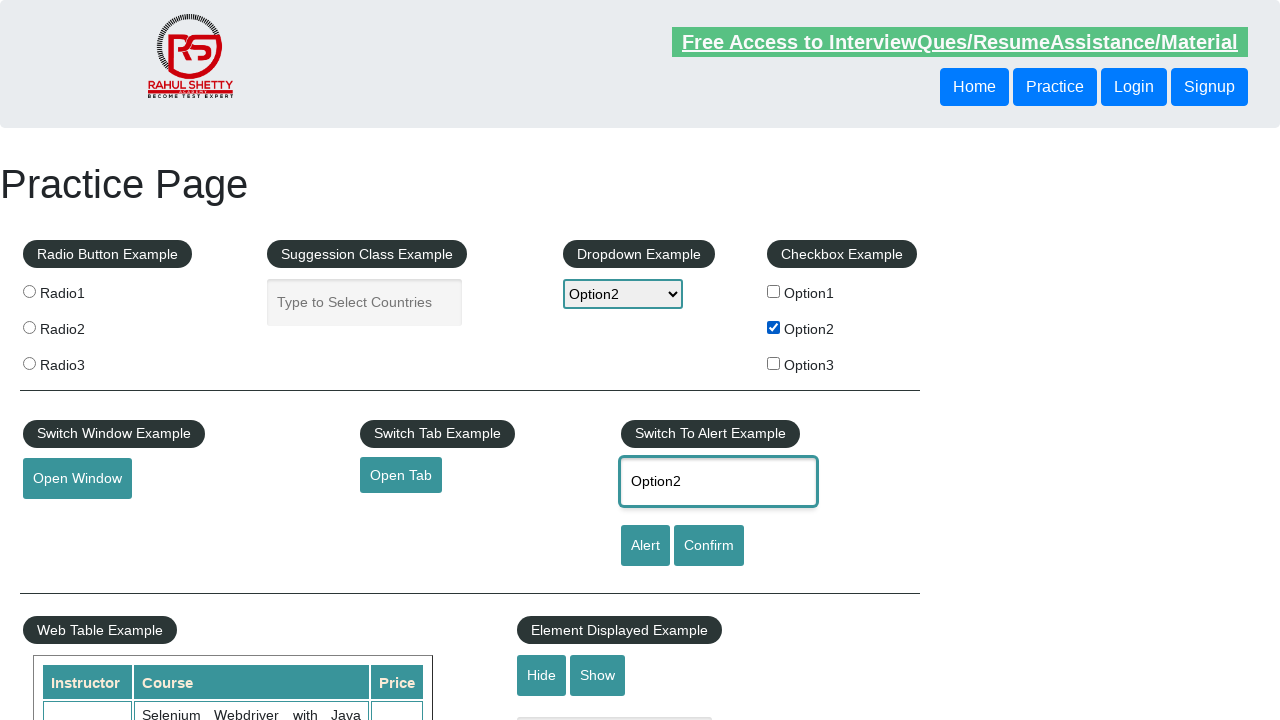

Clicked alert button to trigger alert dialog at (645, 546) on #alertbtn
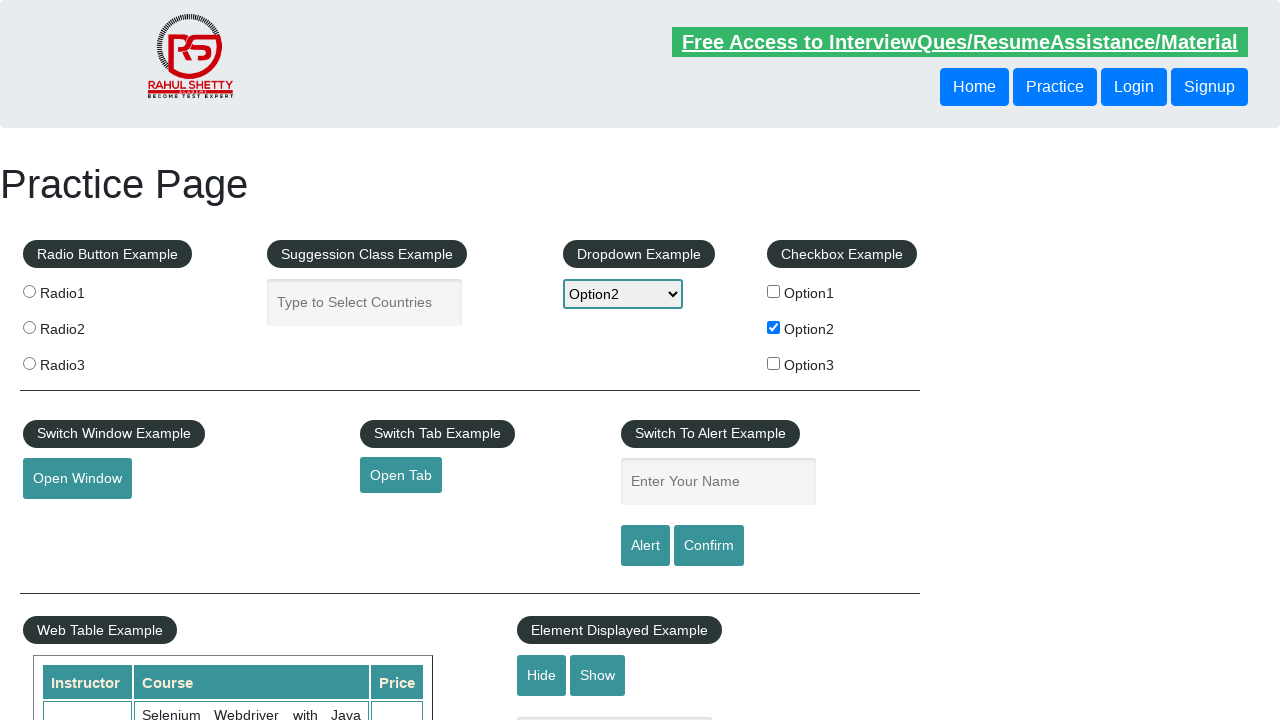

Waited 500ms for alert to be processed
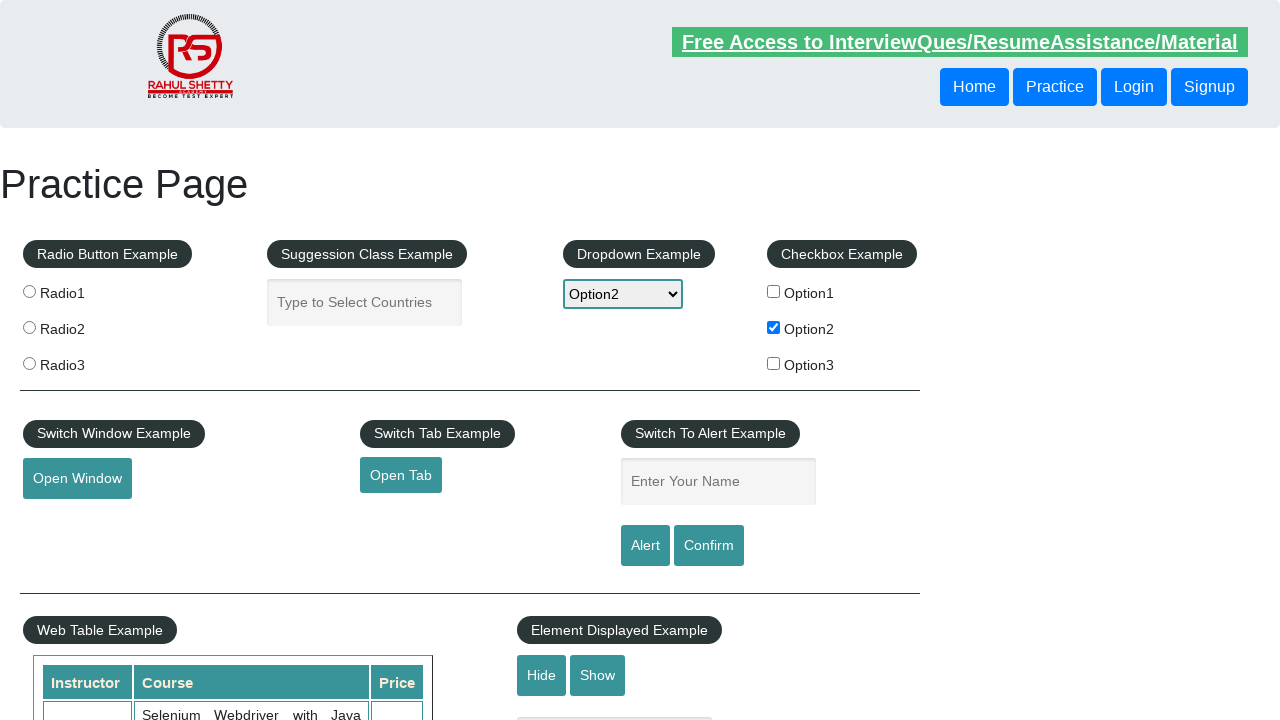

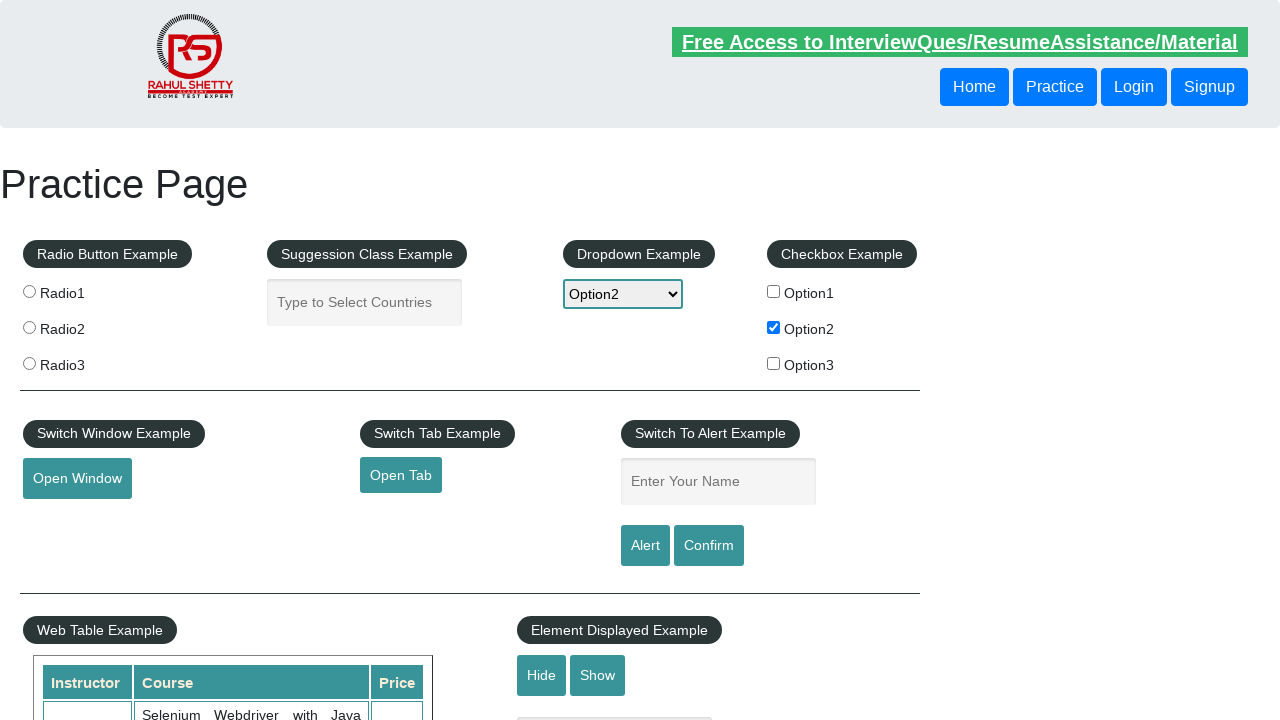